Clicks on the "Broken Images" link and verifies navigation to the correct URL

Starting URL: https://the-internet.herokuapp.com/

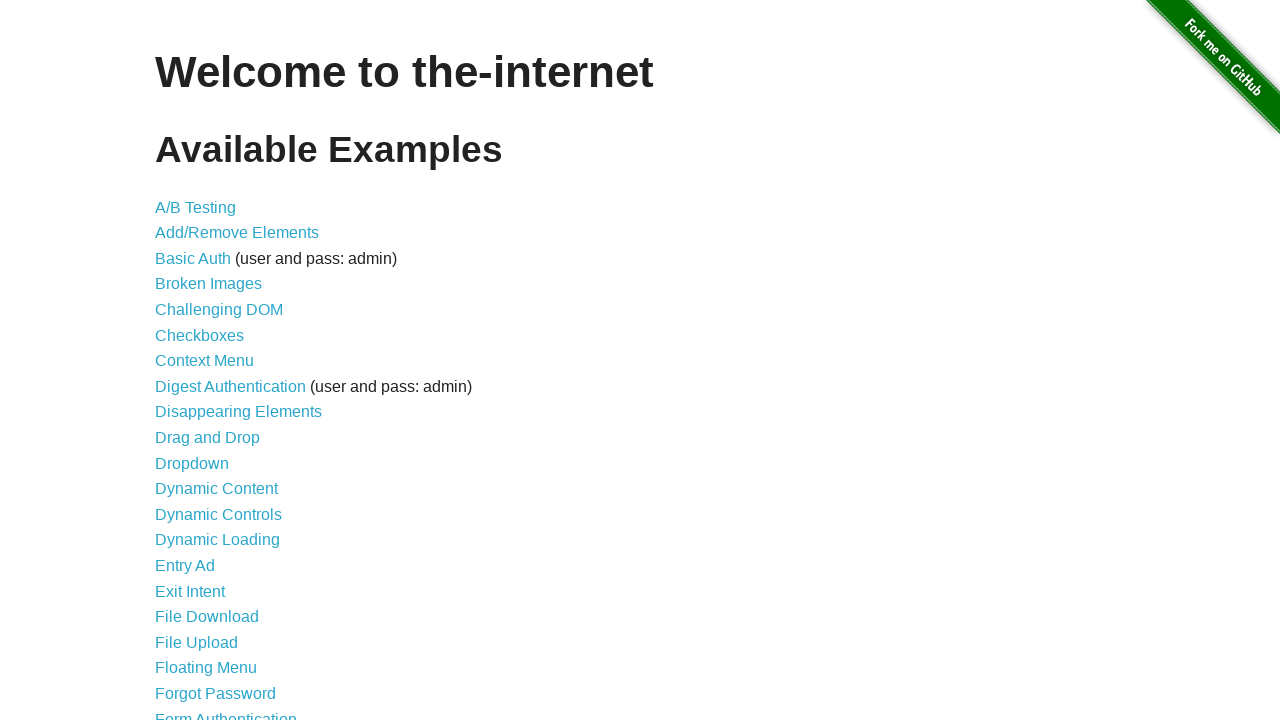

Clicked on the 'Broken Images' link at (208, 284) on text=Broken Images
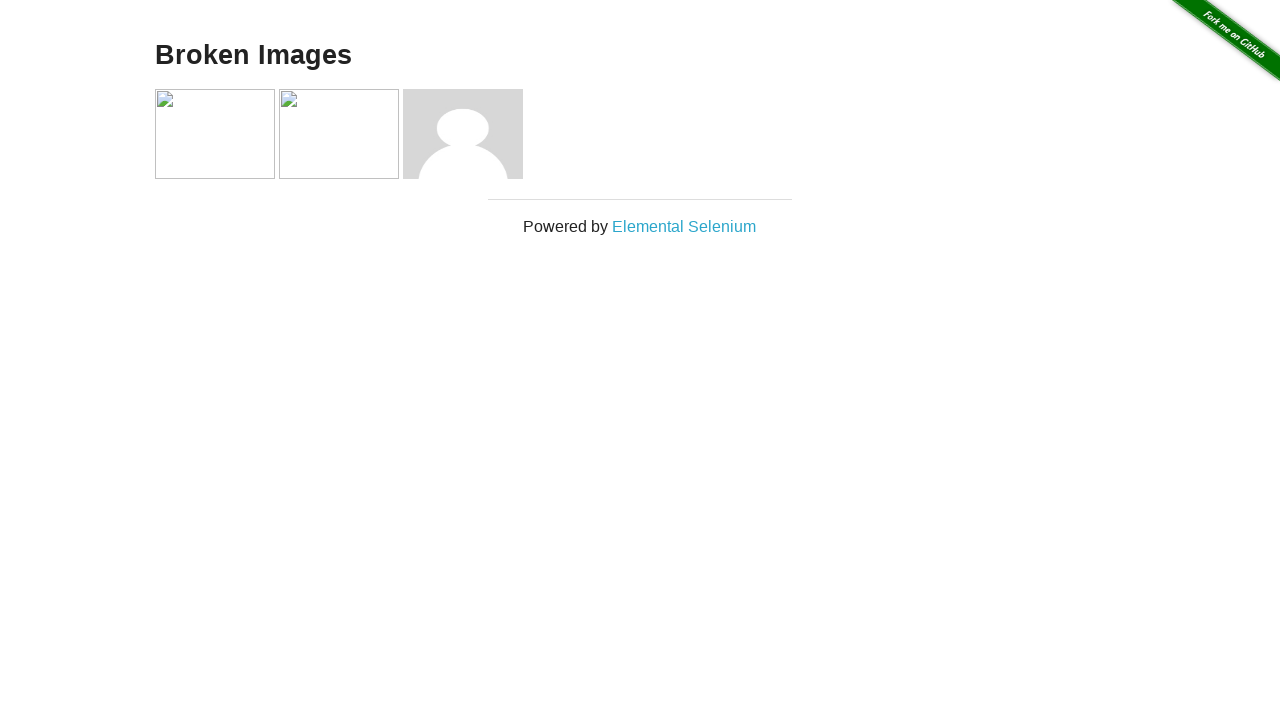

Verified navigation to correct URL: https://the-internet.herokuapp.com/broken_images
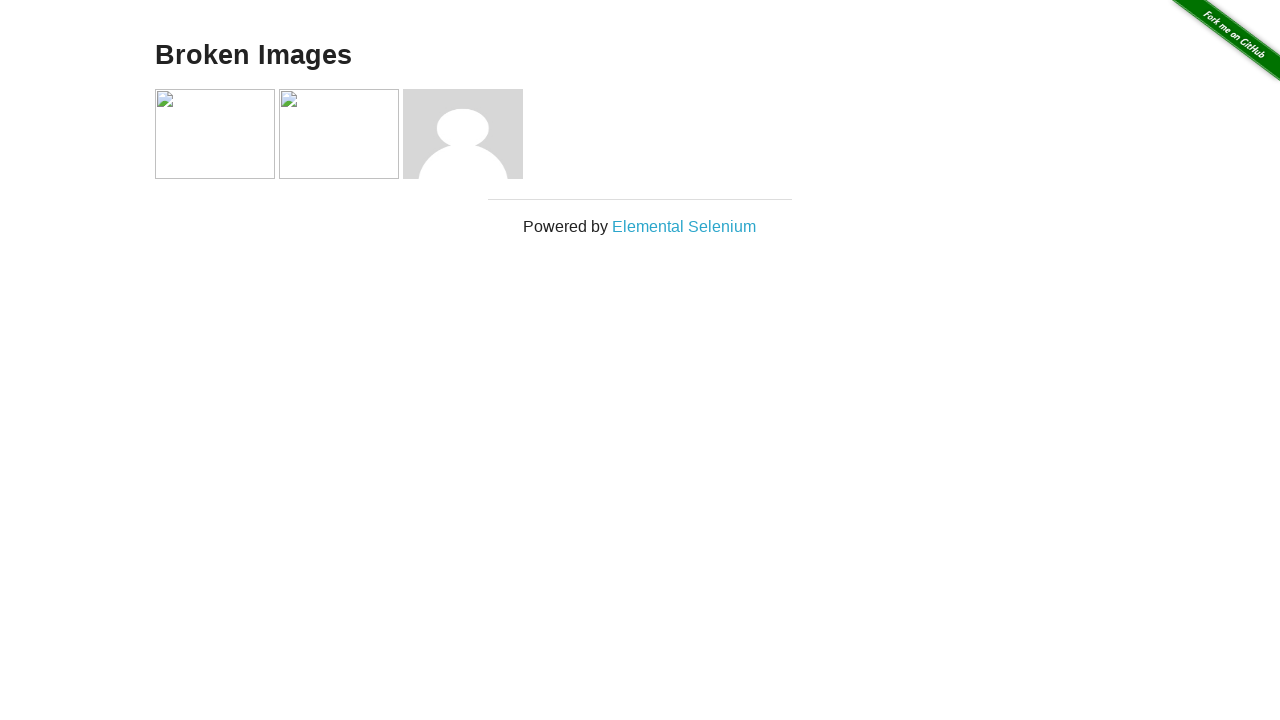

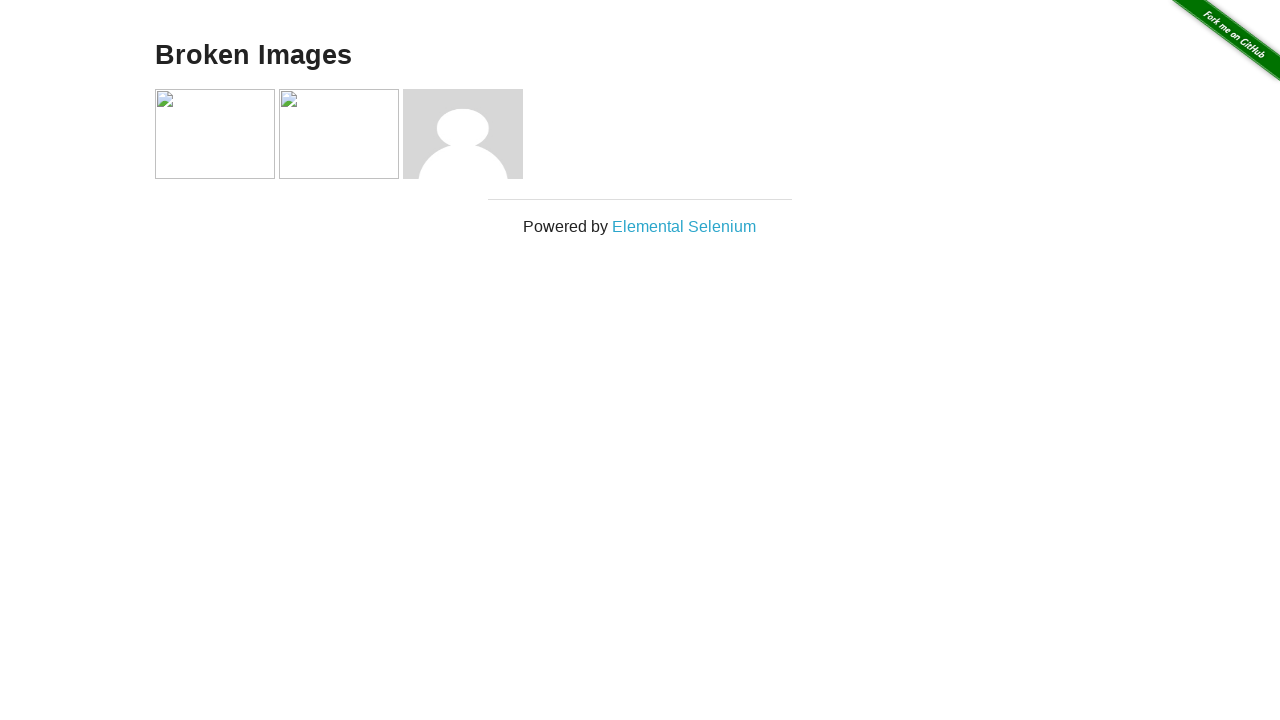